Tests the Taiwan Depository & Clearing Corporation stock query form by selecting a date from a dropdown, entering a stock ID, and submitting the search to view shareholder distribution data.

Starting URL: https://www.tdcc.com.tw/portal/zh/smWeb/qryStock

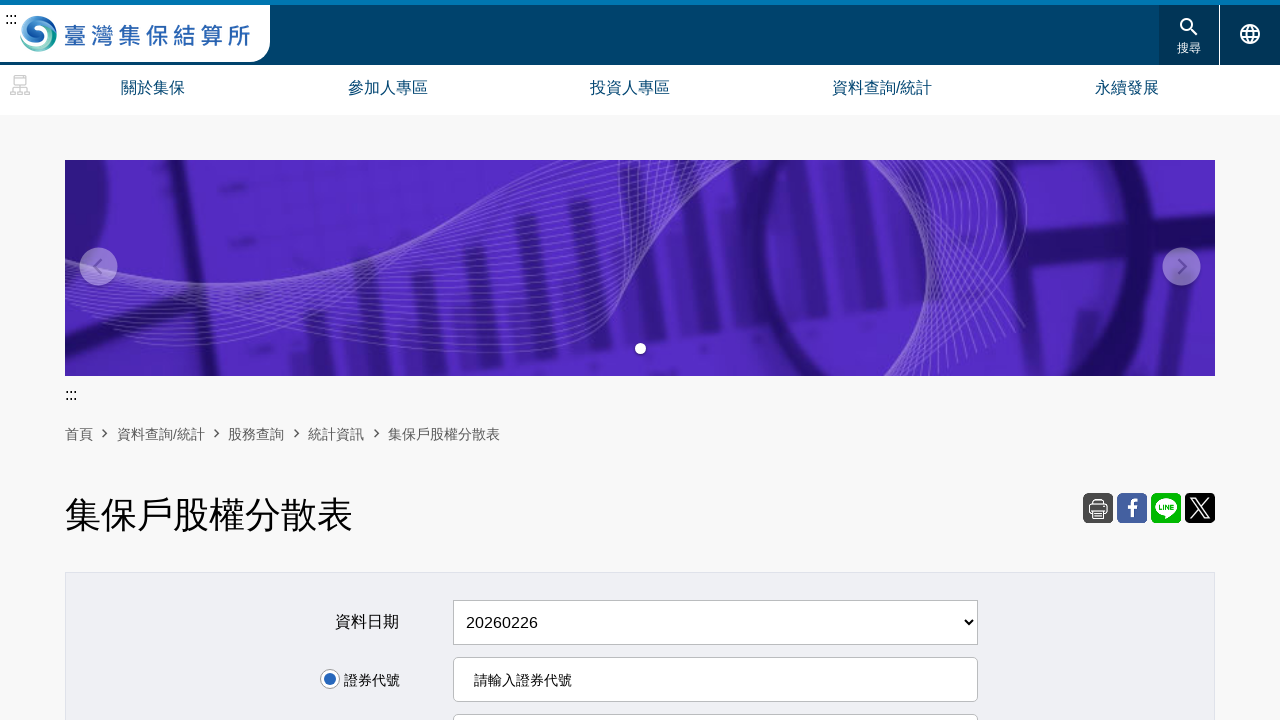

Date selection dropdown loaded
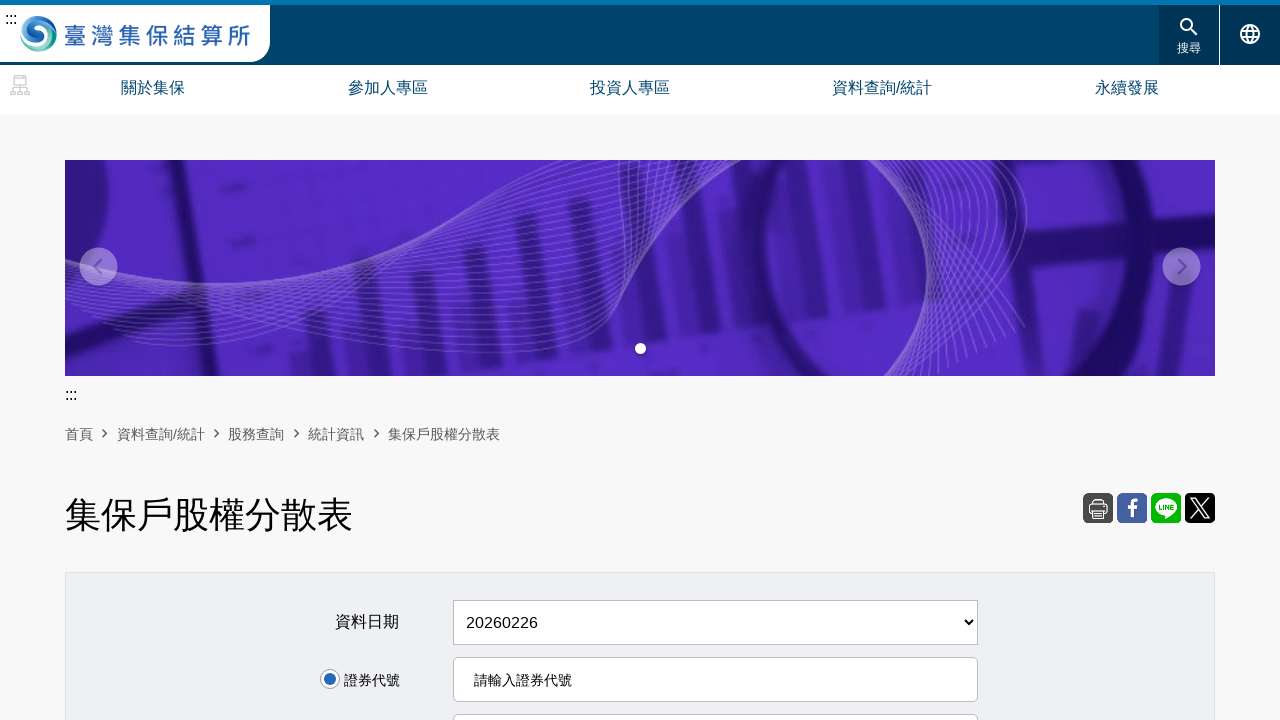

Selected most recent date from dropdown on #scaDate
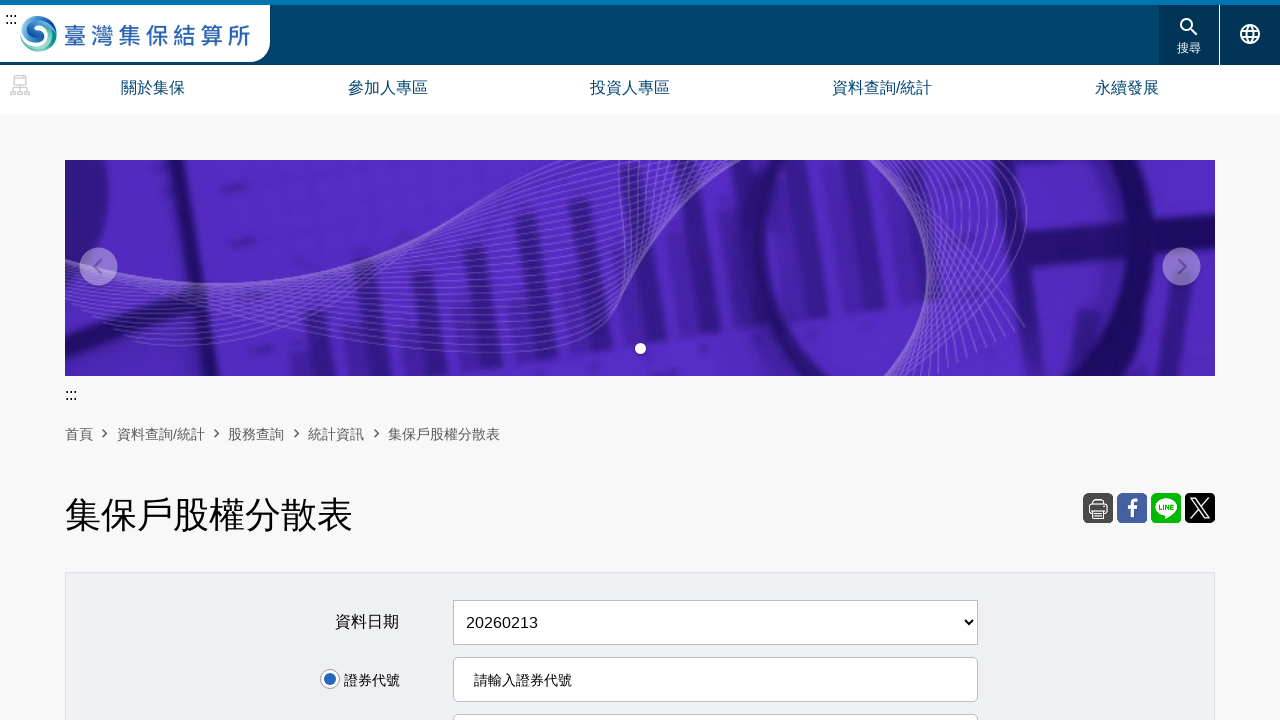

Entered stock ID '2330' (Taiwan Semiconductor) on input[name="stockNo"]
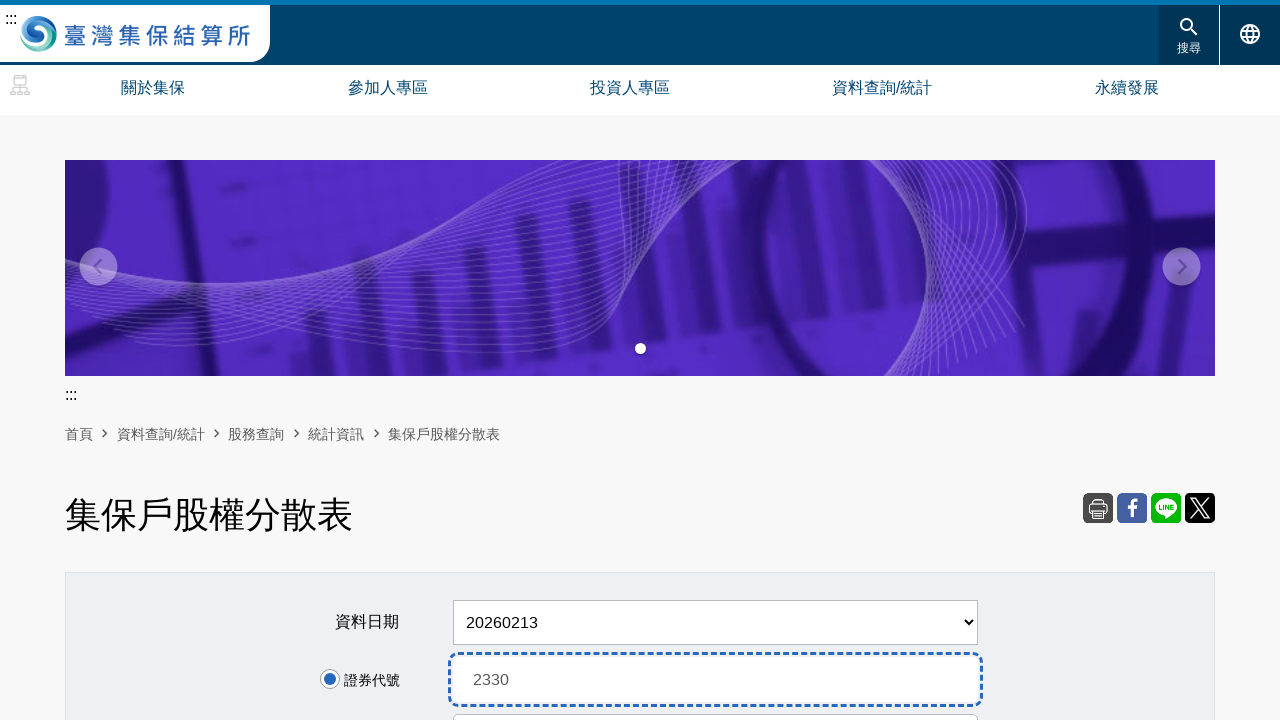

Clicked query button to search for shareholder distribution at (640, 361) on input[value="查詢"]
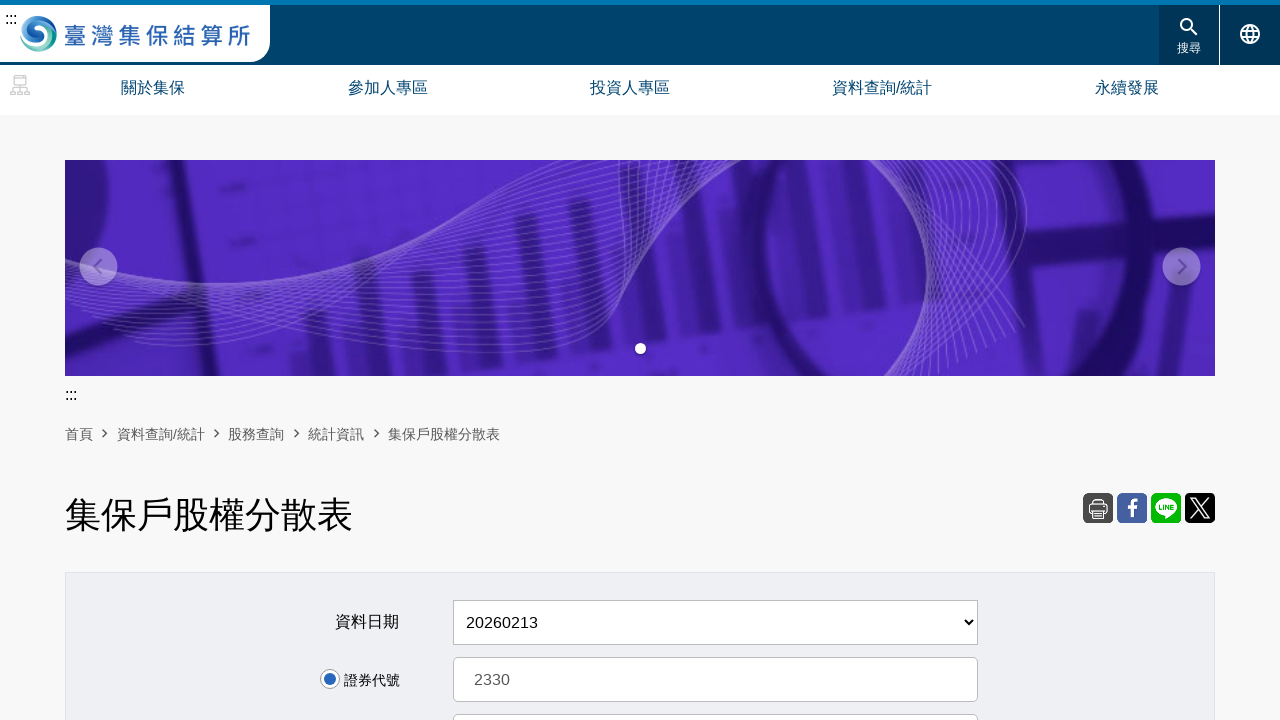

Shareholder distribution results table loaded
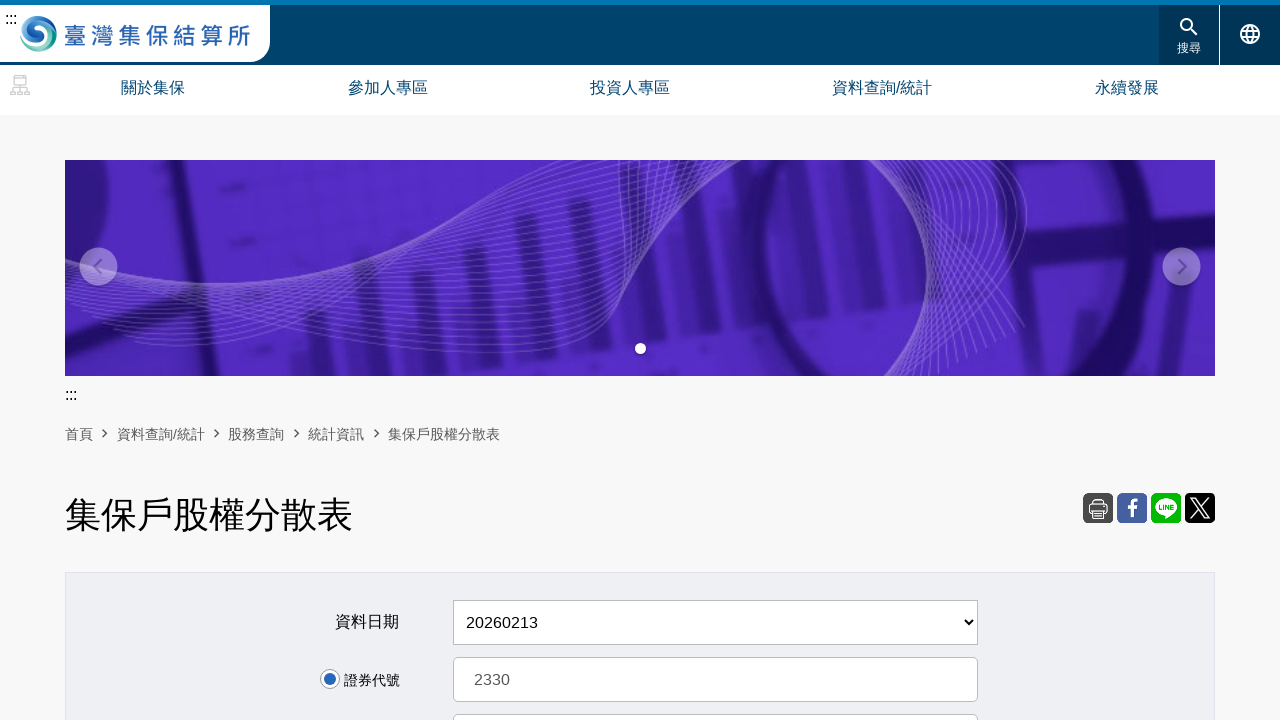

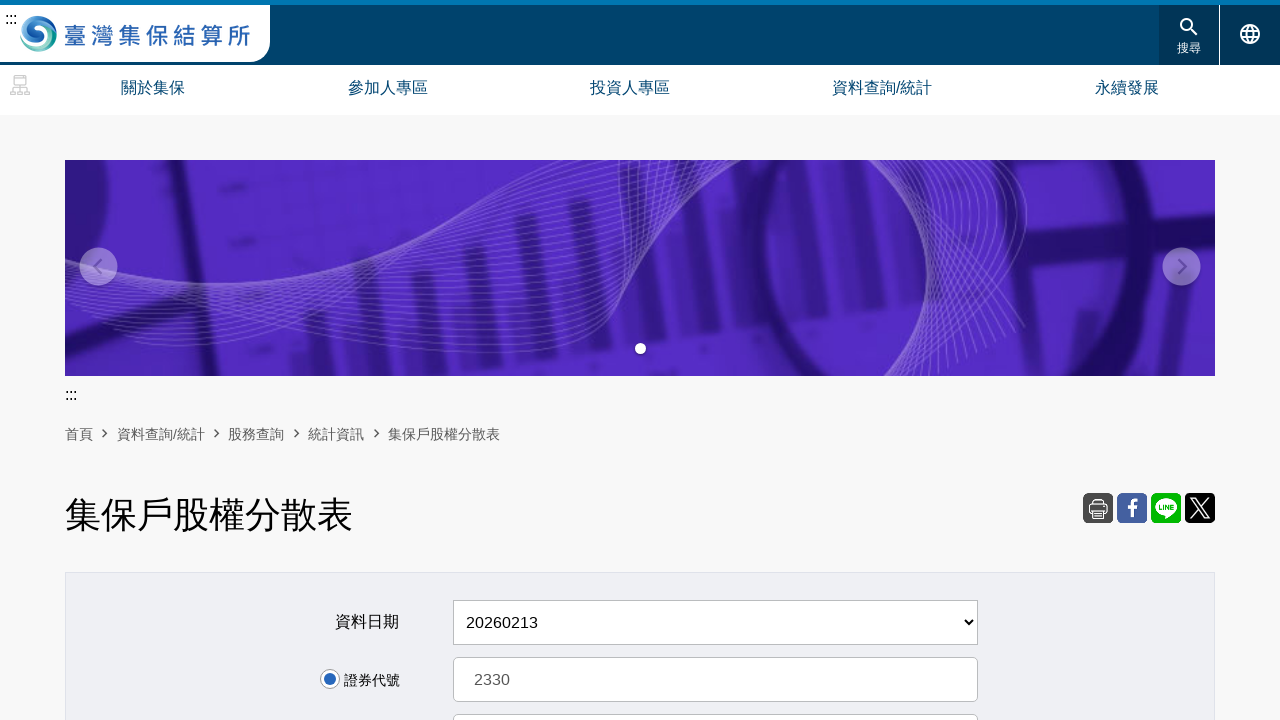